Tests registration form with invalid phone number format to verify phone number validation

Starting URL: https://alada.vn/tai-khoan/dang-ky.html

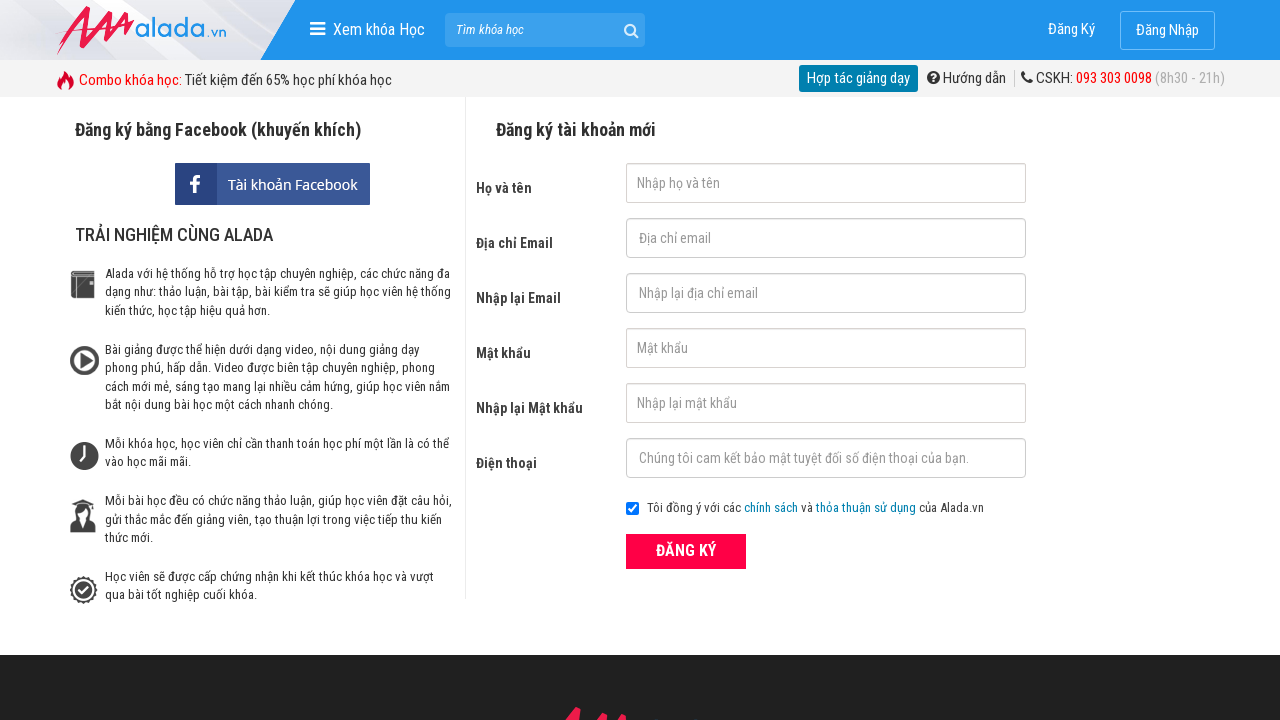

Filled first name field with 'Truong Hong Phat' on #txtFirstname
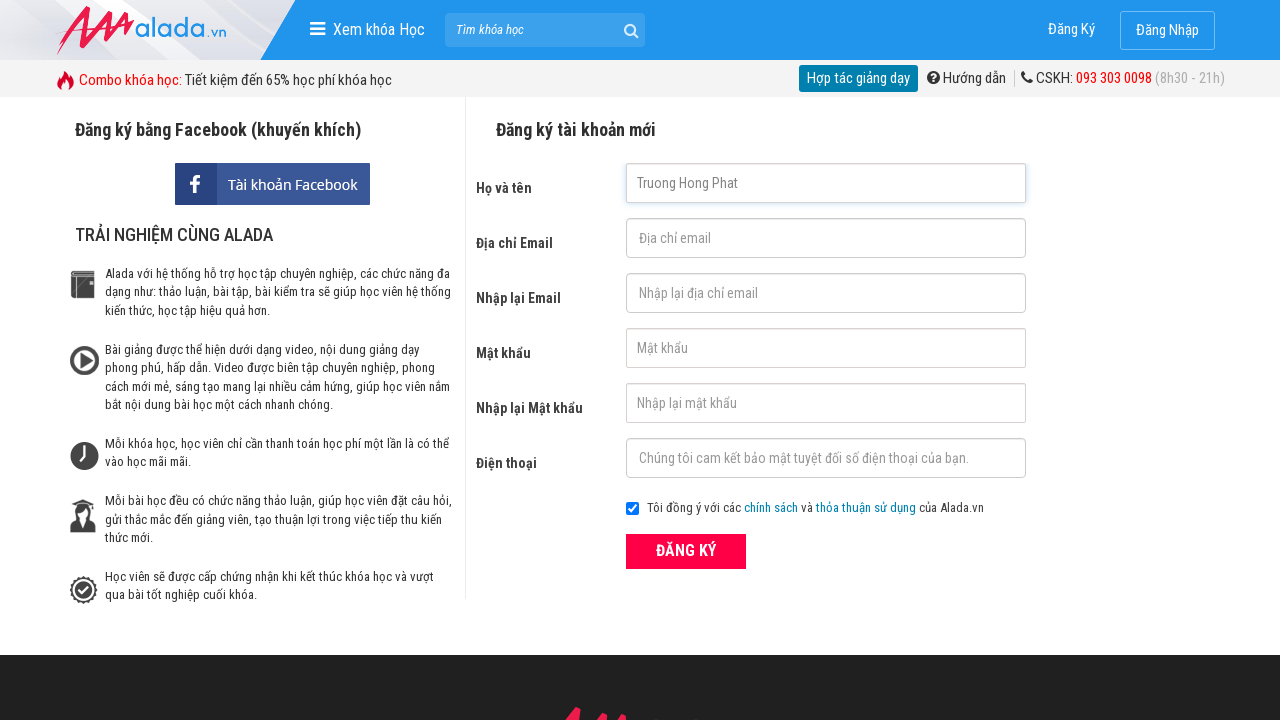

Filled email field with 'truonghongphattvn@gmail.com' on #txtEmail
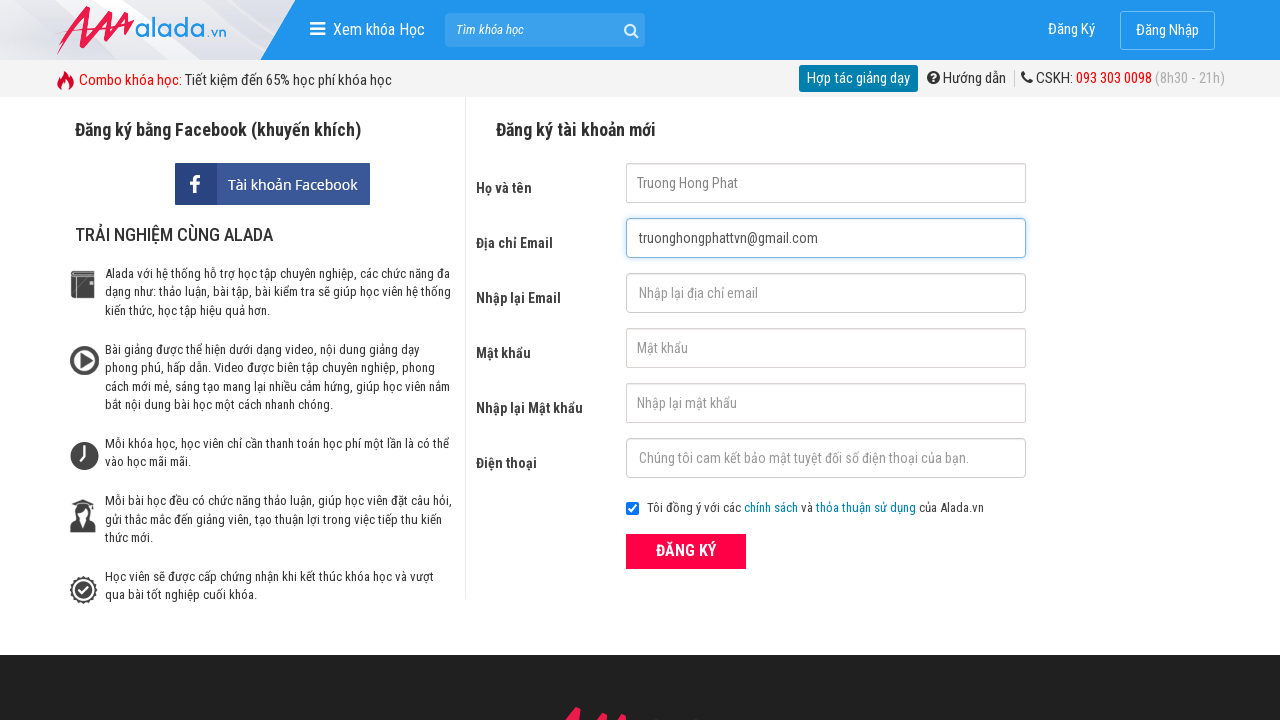

Filled confirm email field with 'truonghongphattvn@gmail.com' on #txtCEmail
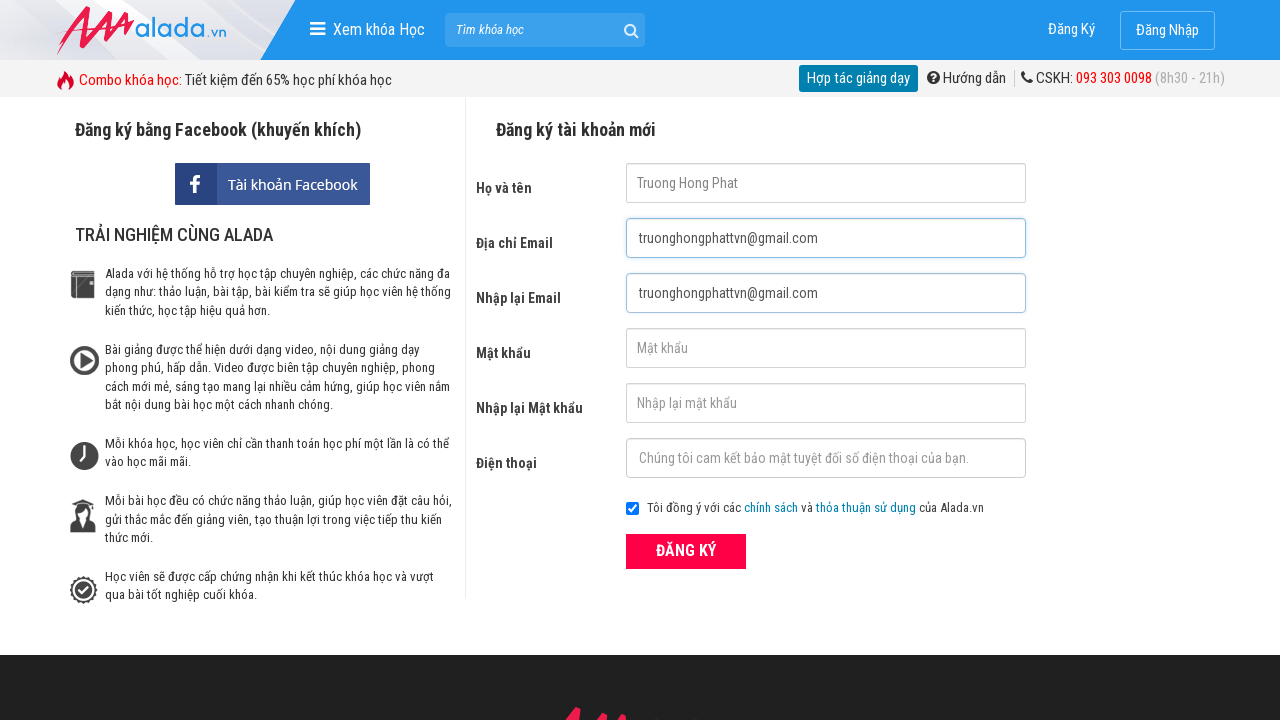

Filled password field with '123456' on #txtPassword
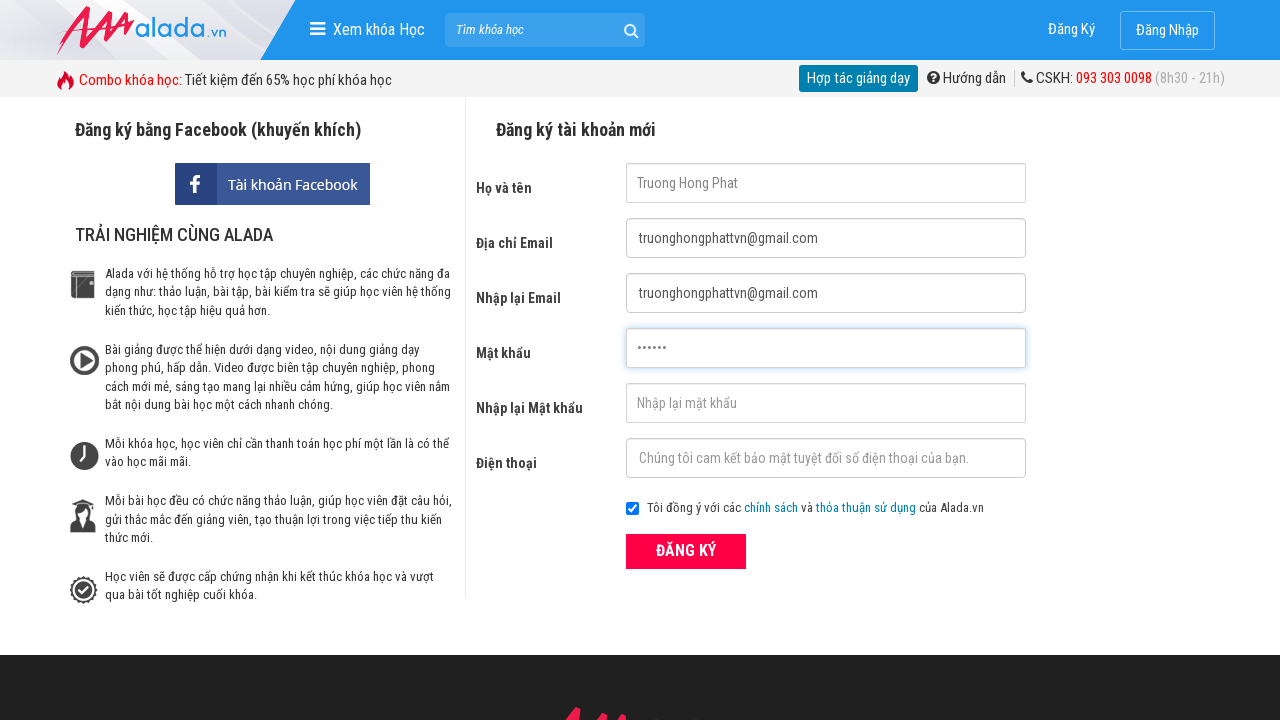

Filled confirm password field with '123456' on #txtCPassword
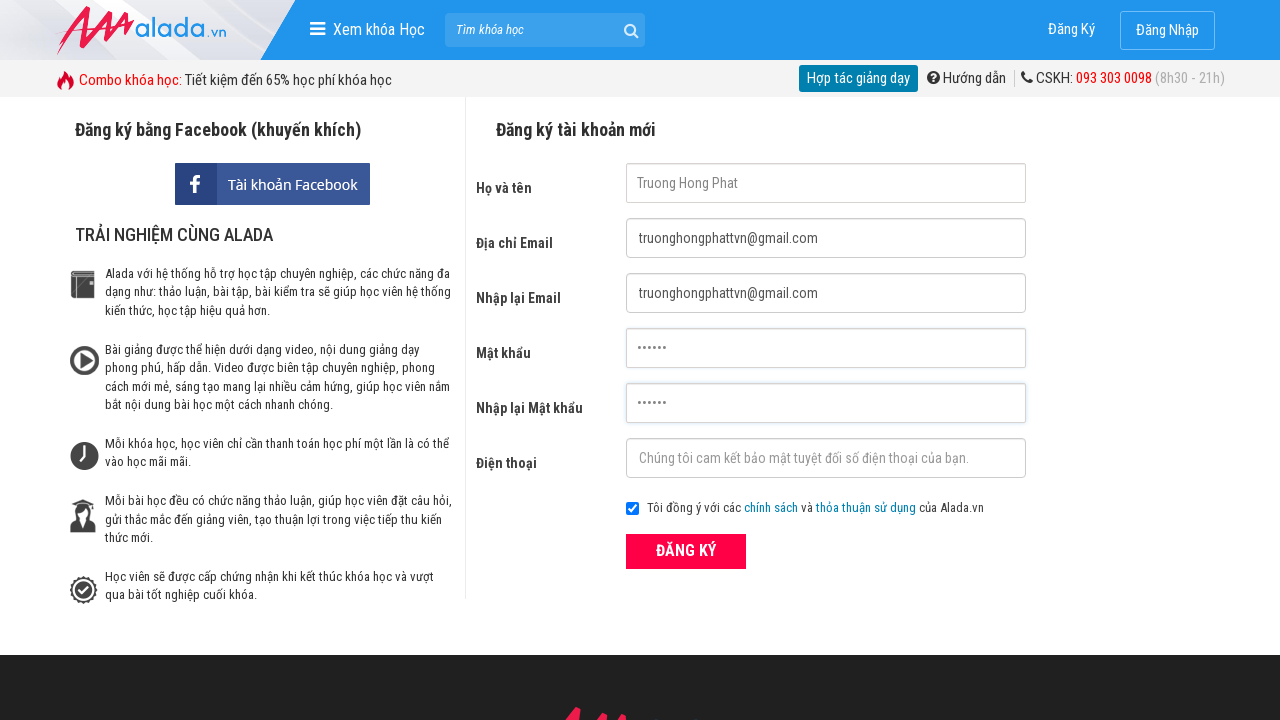

Filled phone number field with invalid format '1915866160' on #txtPhone
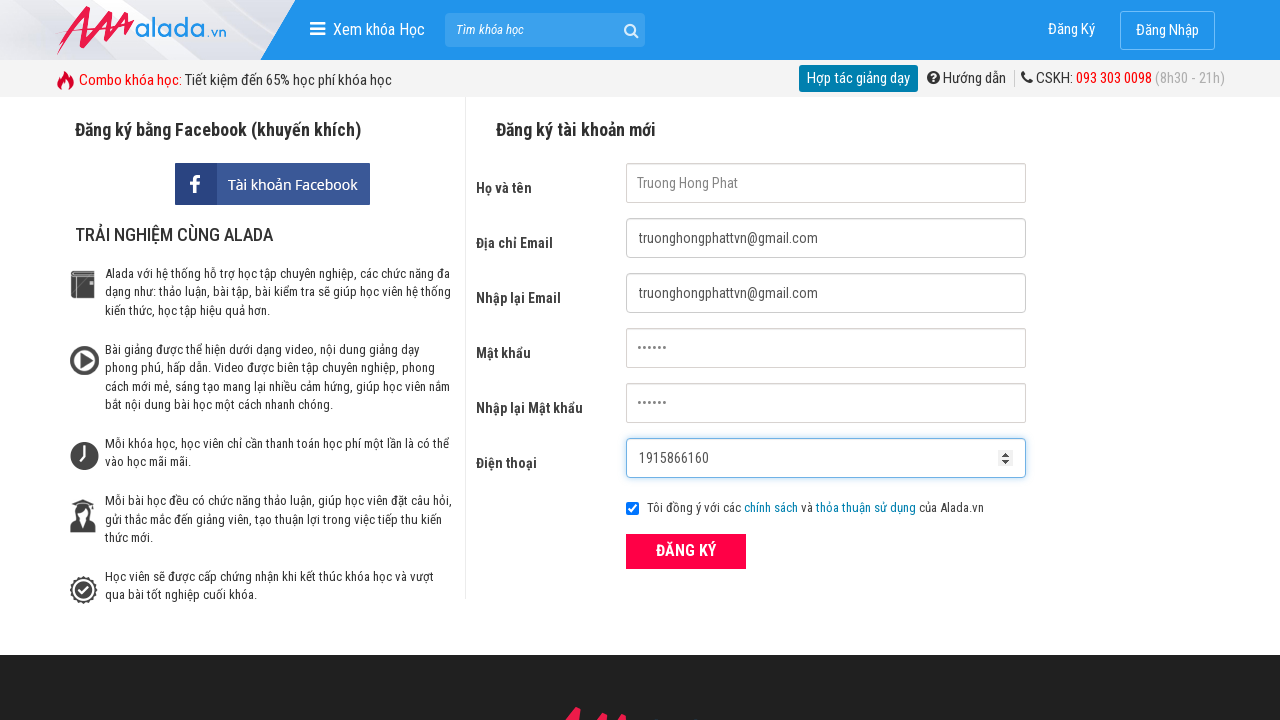

Clicked register button at (686, 551) on button.btn_pink_sm.fs16
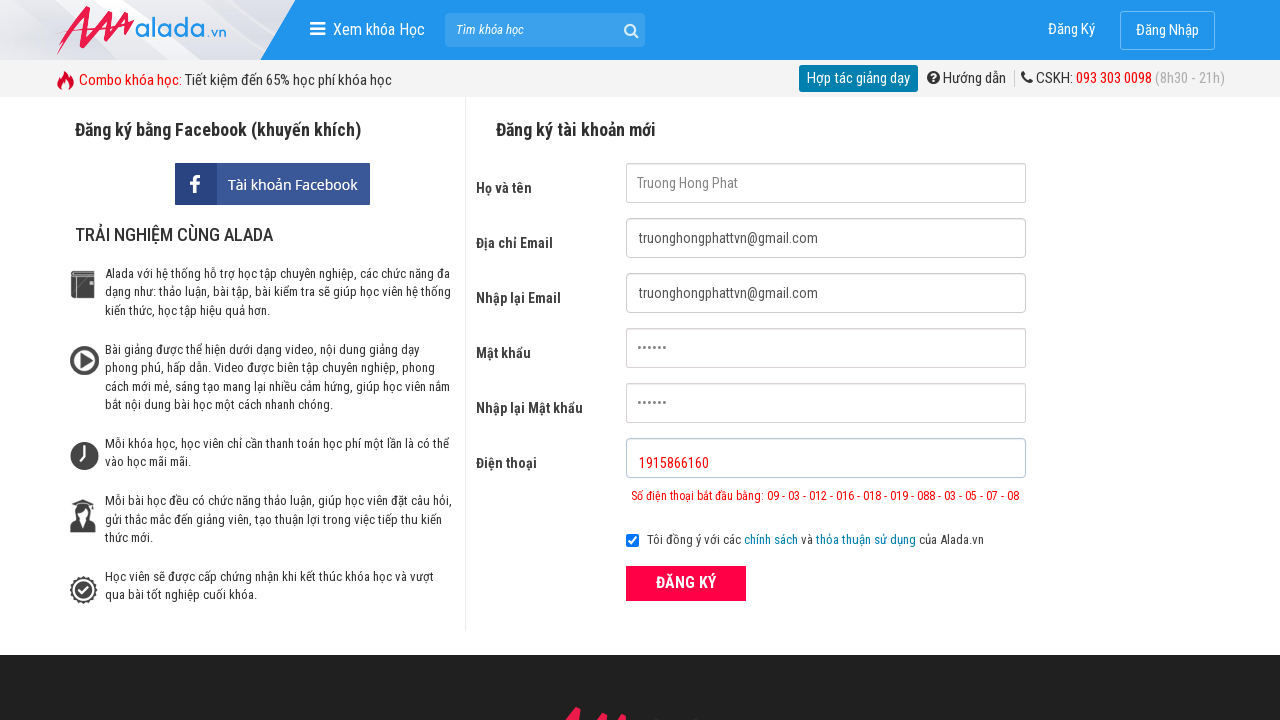

Phone error message element appeared
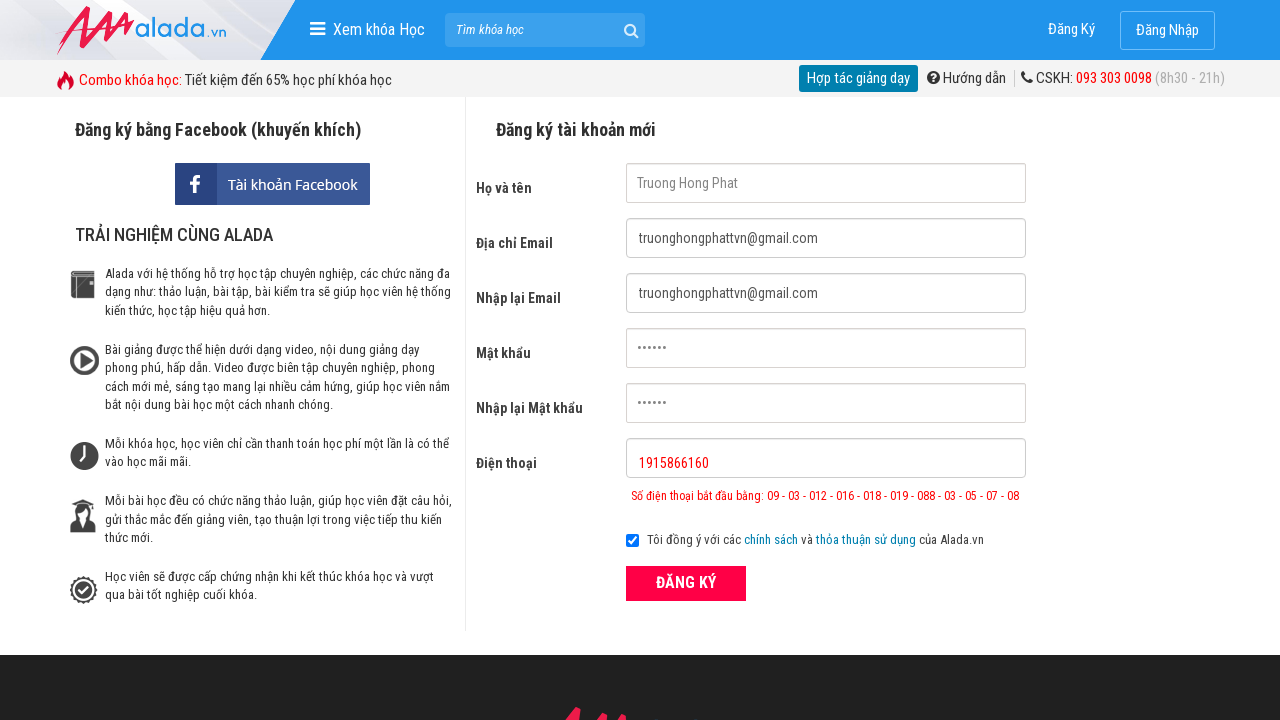

Verified phone number validation error message is correct
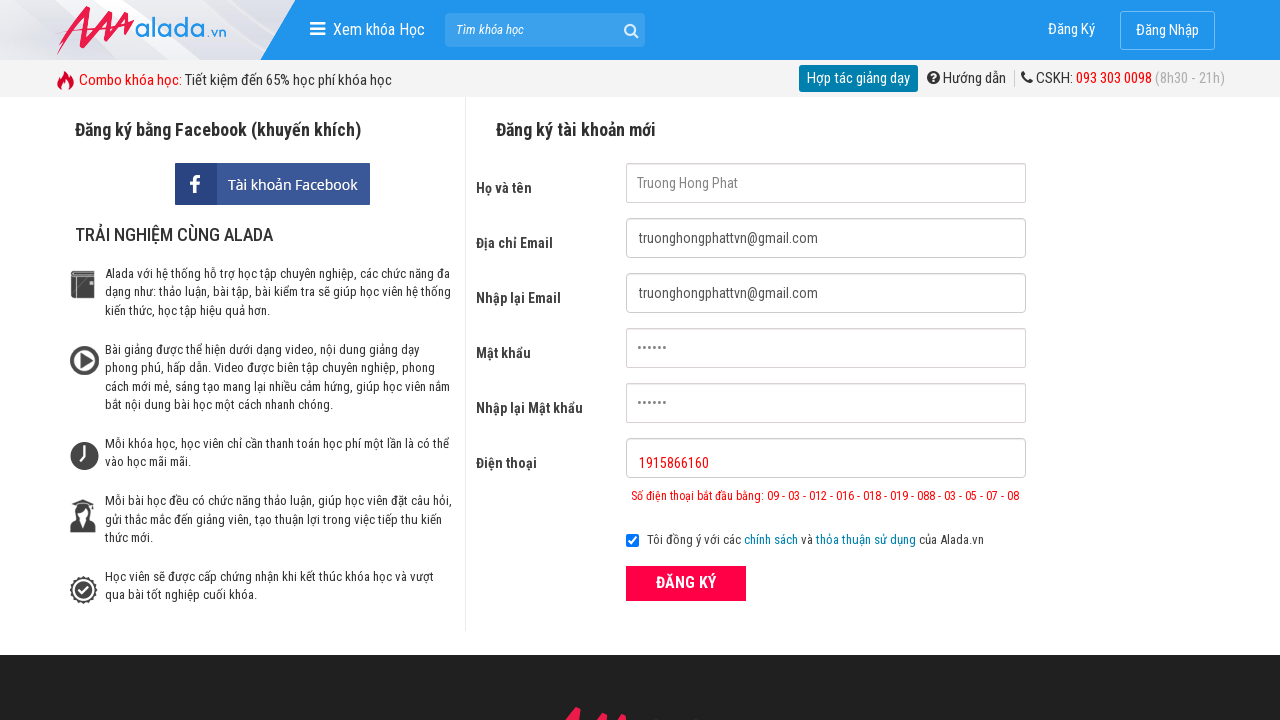

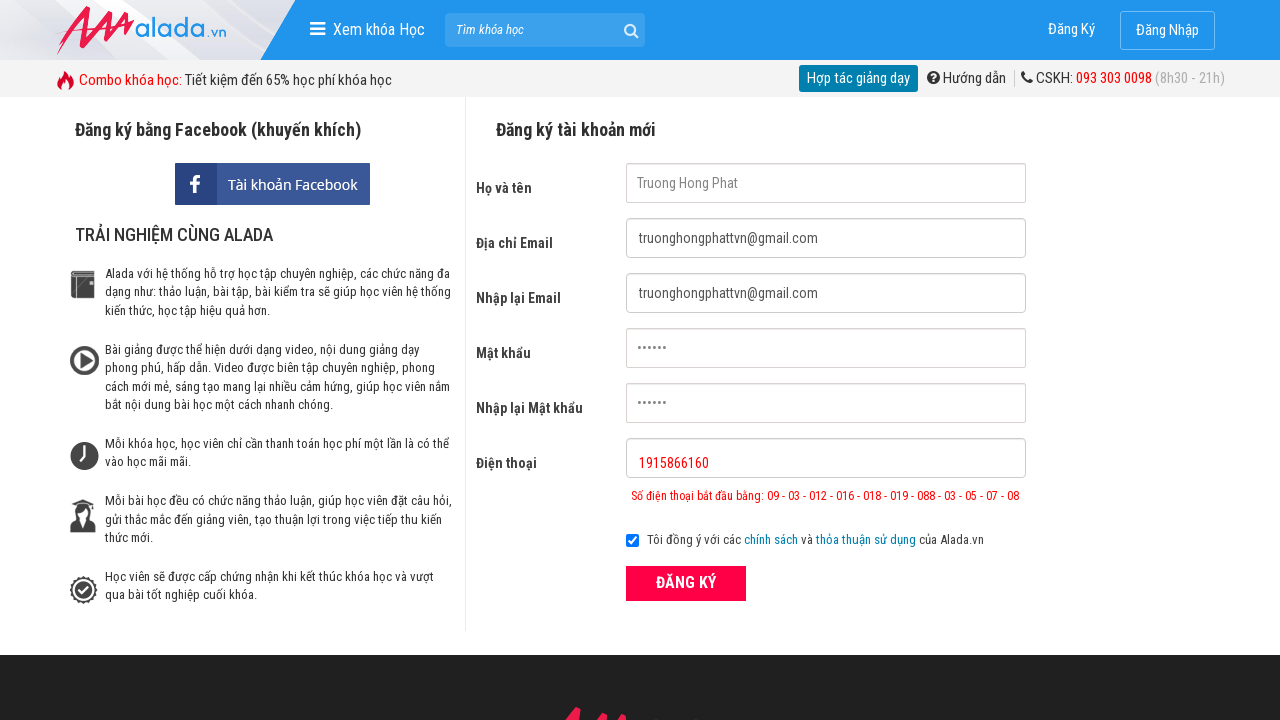